Tests AJIO e-commerce site by searching for "Bags", applying gender filter for Men, and then filtering by Fashion Bags category to verify search and filter functionality works correctly.

Starting URL: https://www.ajio.com/

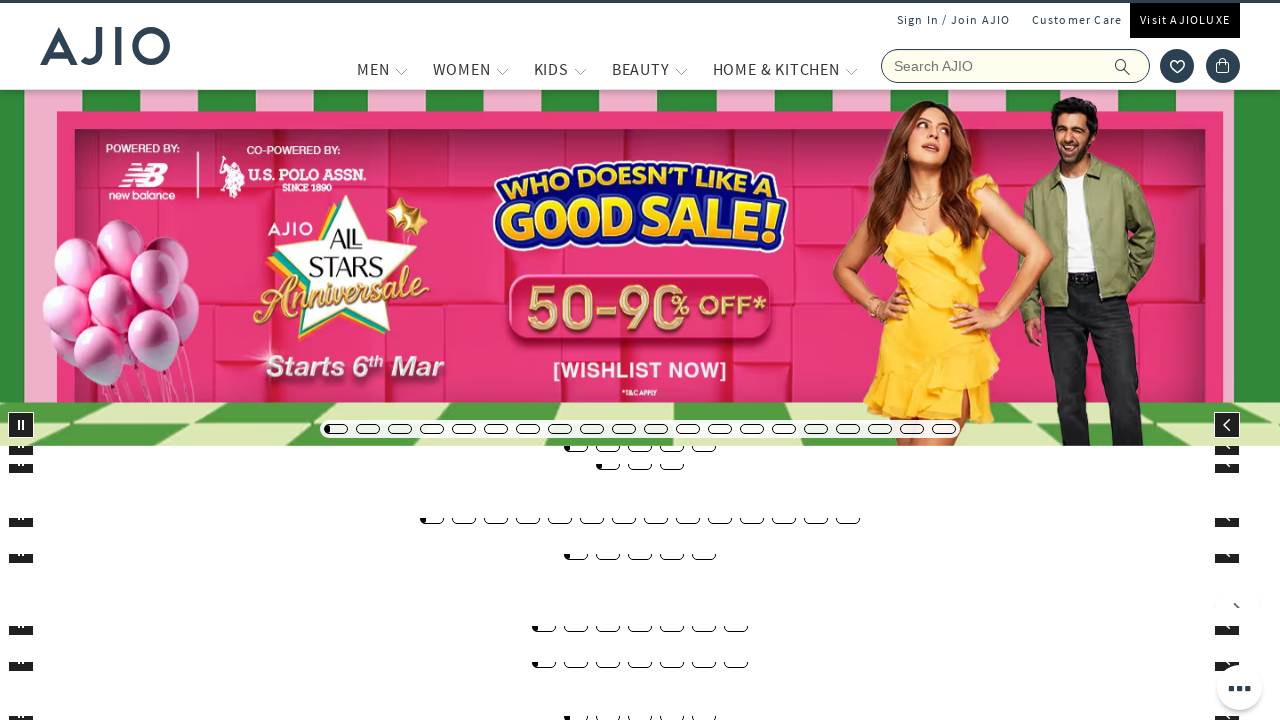

Filled search box with 'Bags' on input[name='searchVal']
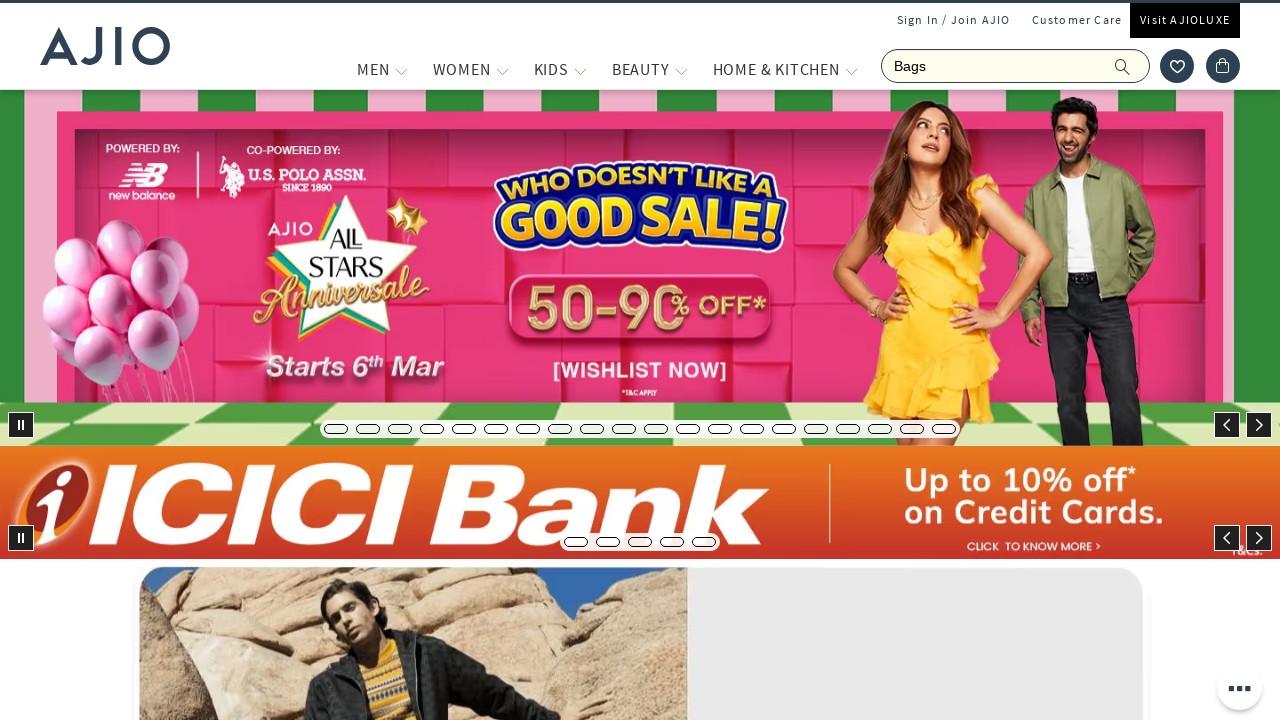

Pressed Enter to search for Bags on input[name='searchVal']
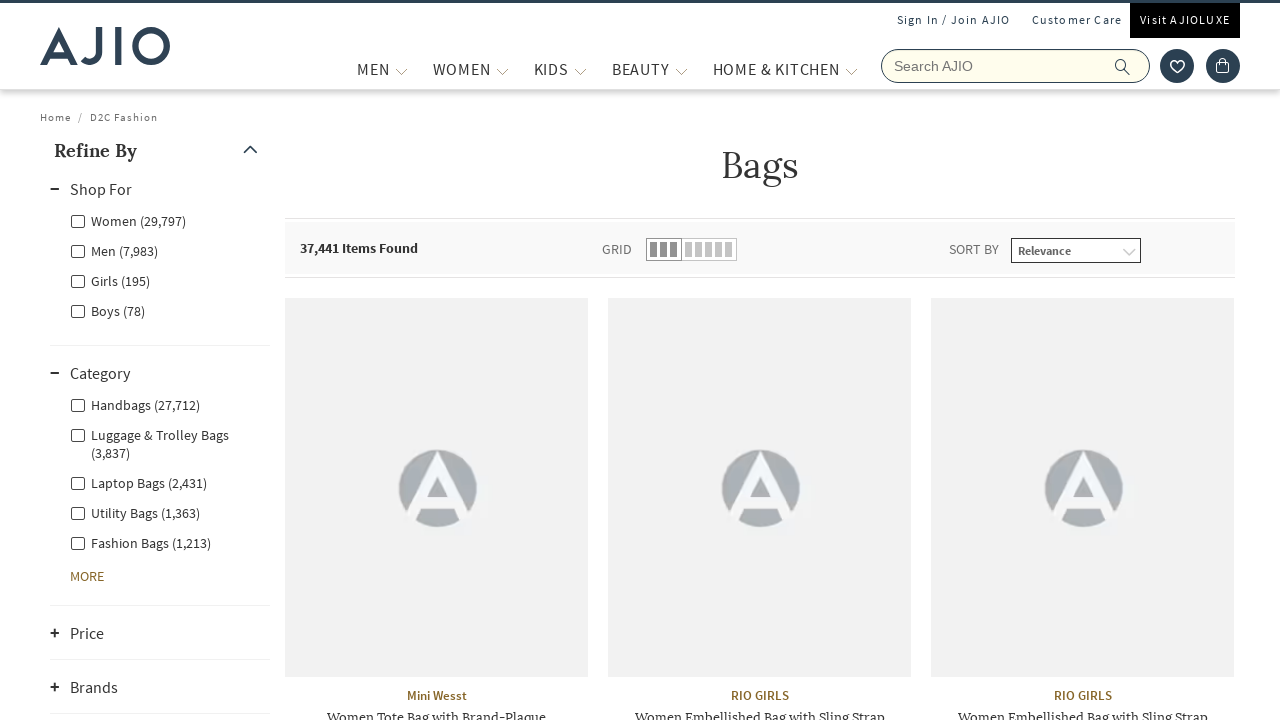

Gender filter selector loaded
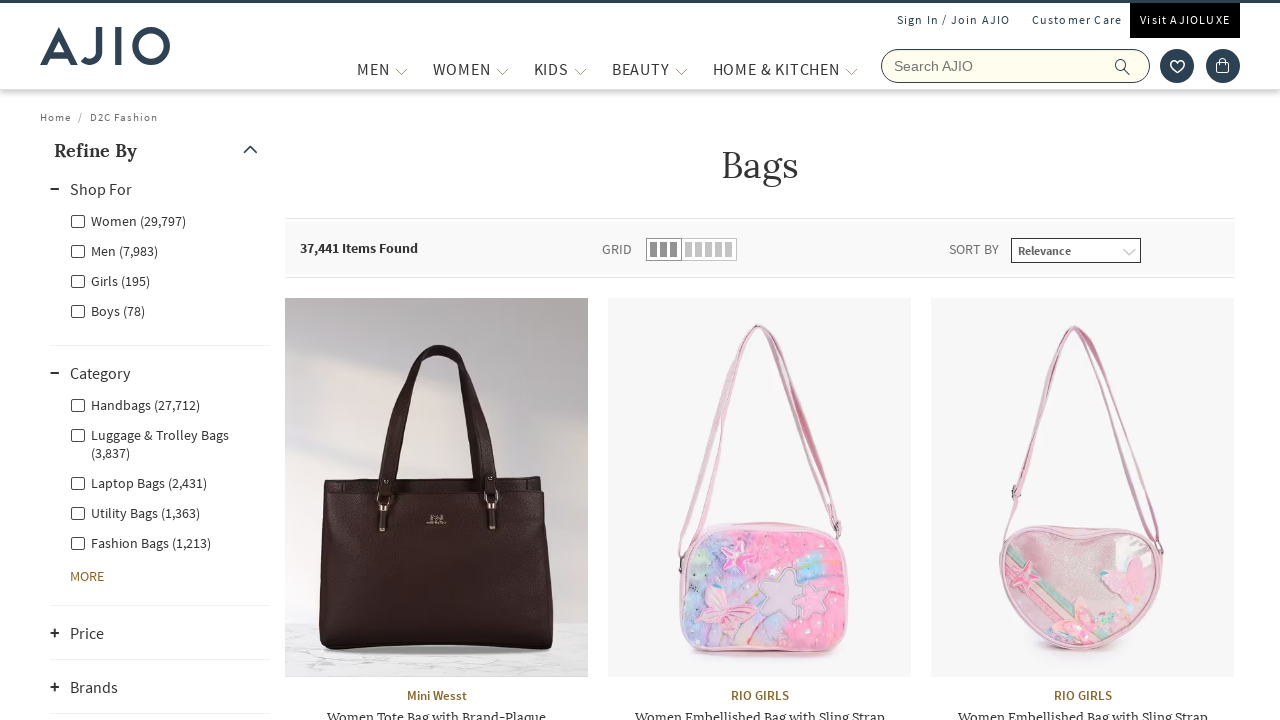

Clicked Men gender filter at (114, 250) on label.facet-linkname-Men
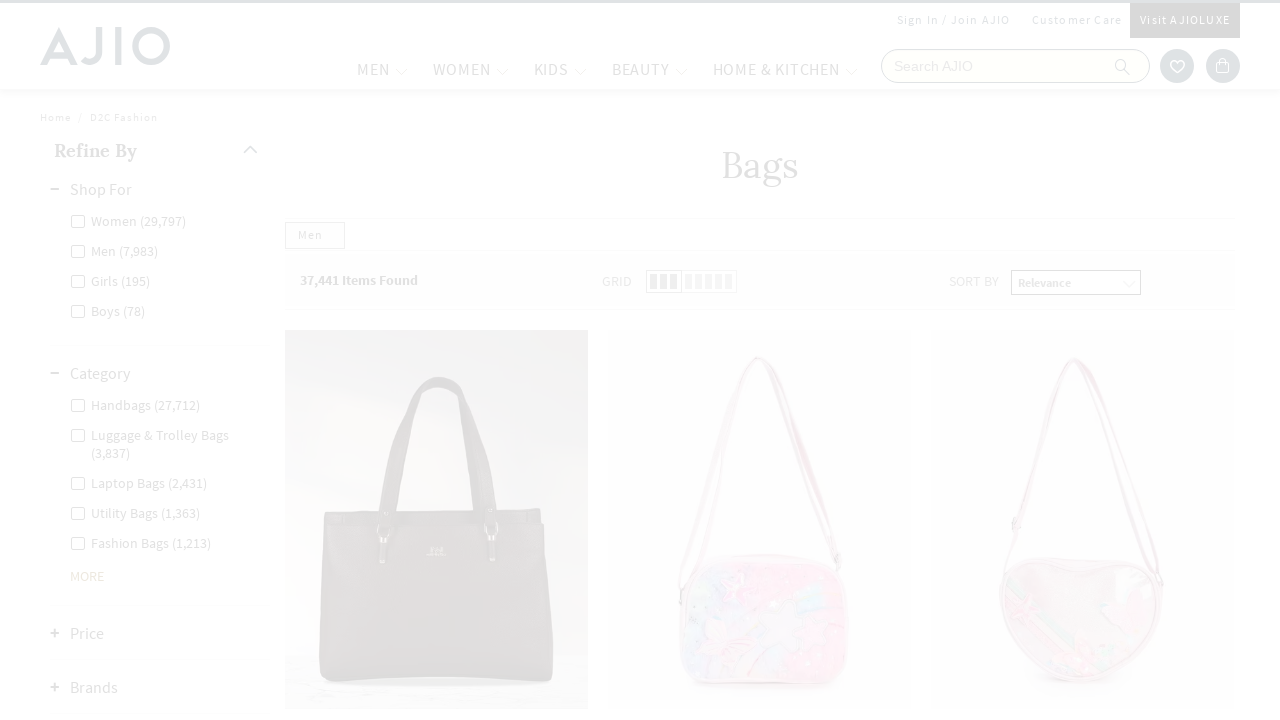

Waited 2 seconds for Men filter to apply
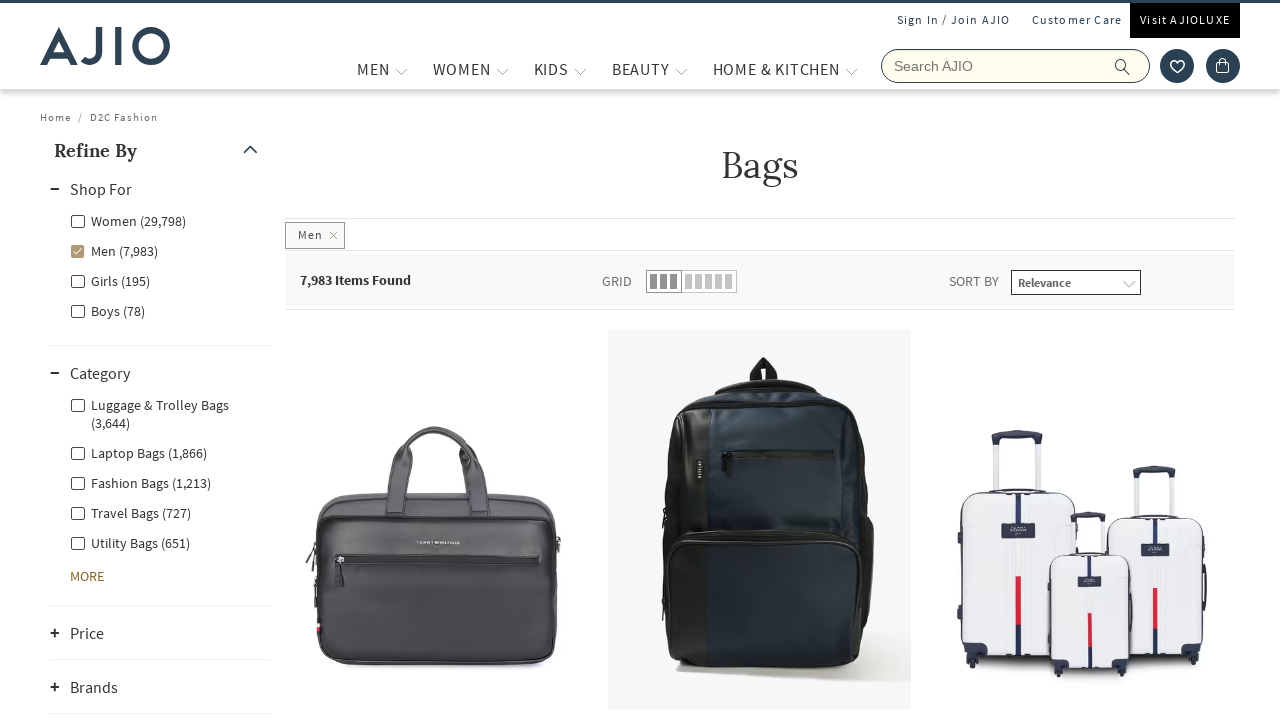

Clicked Fashion Bags category filter at (140, 482) on label.facet-linkname-l1l3nestedcategory:has-text('Fashion Bags')
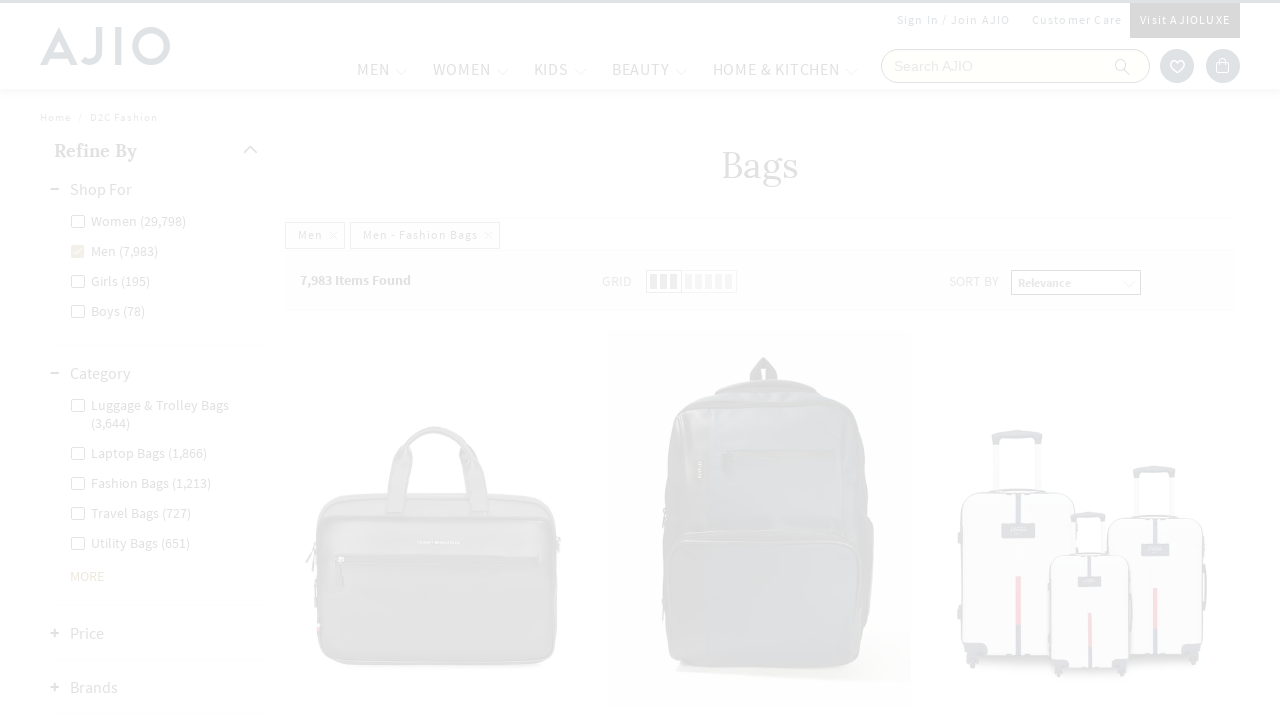

Results count element loaded
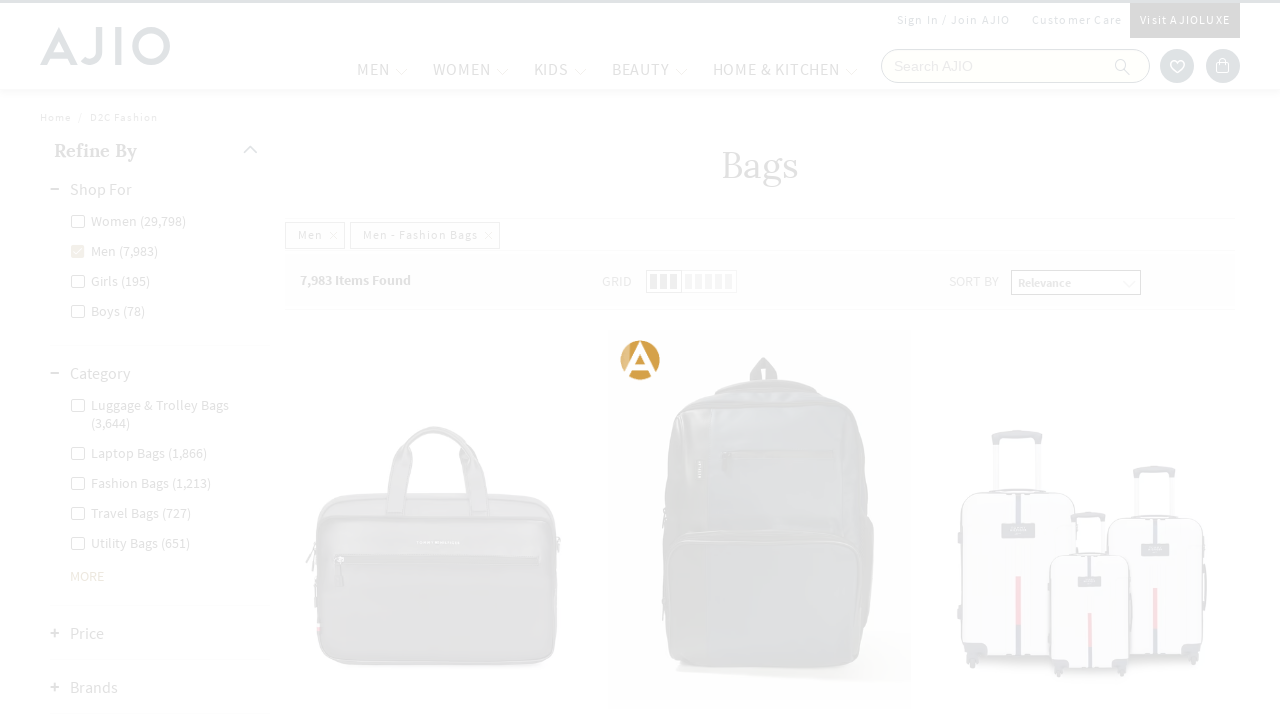

Product brand elements loaded
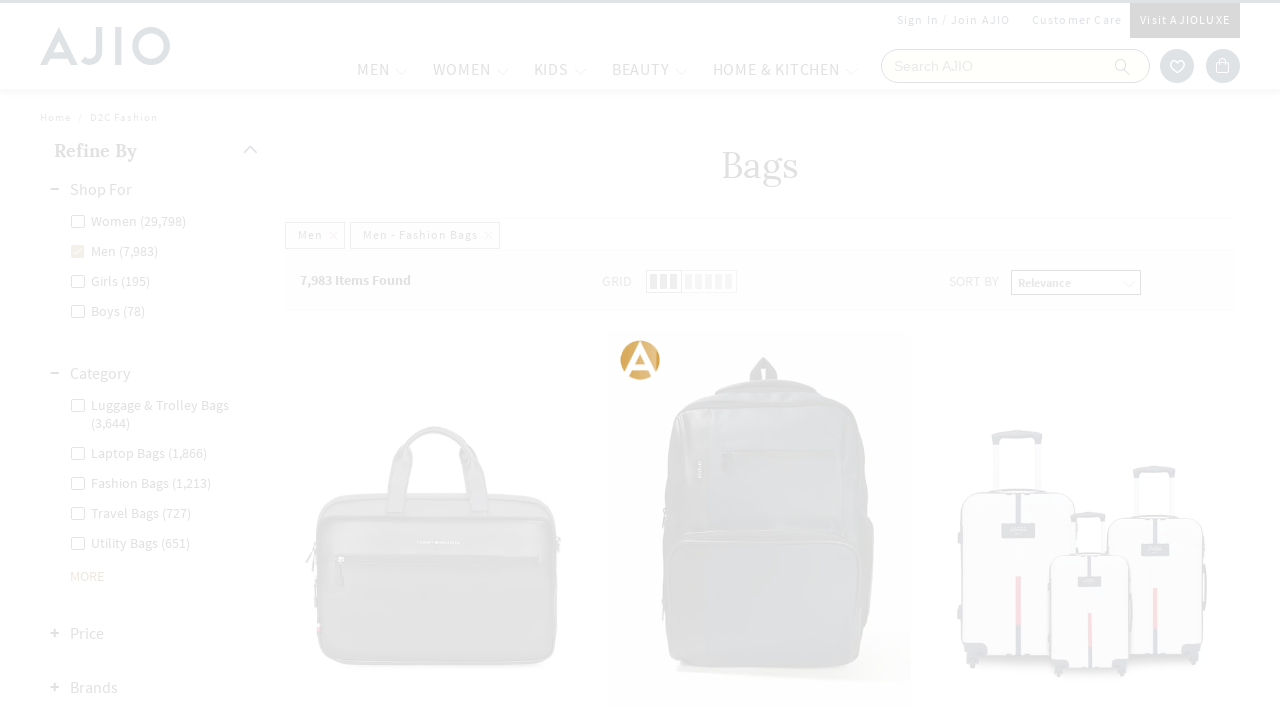

Product name elements loaded
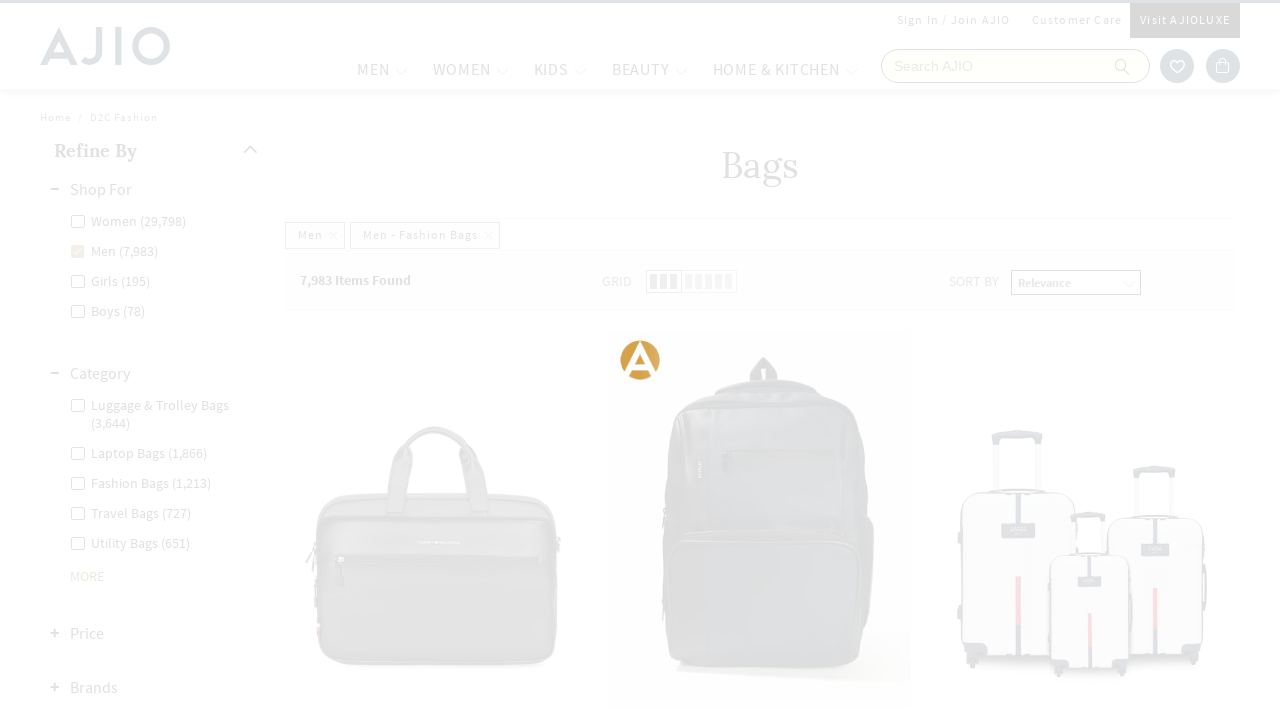

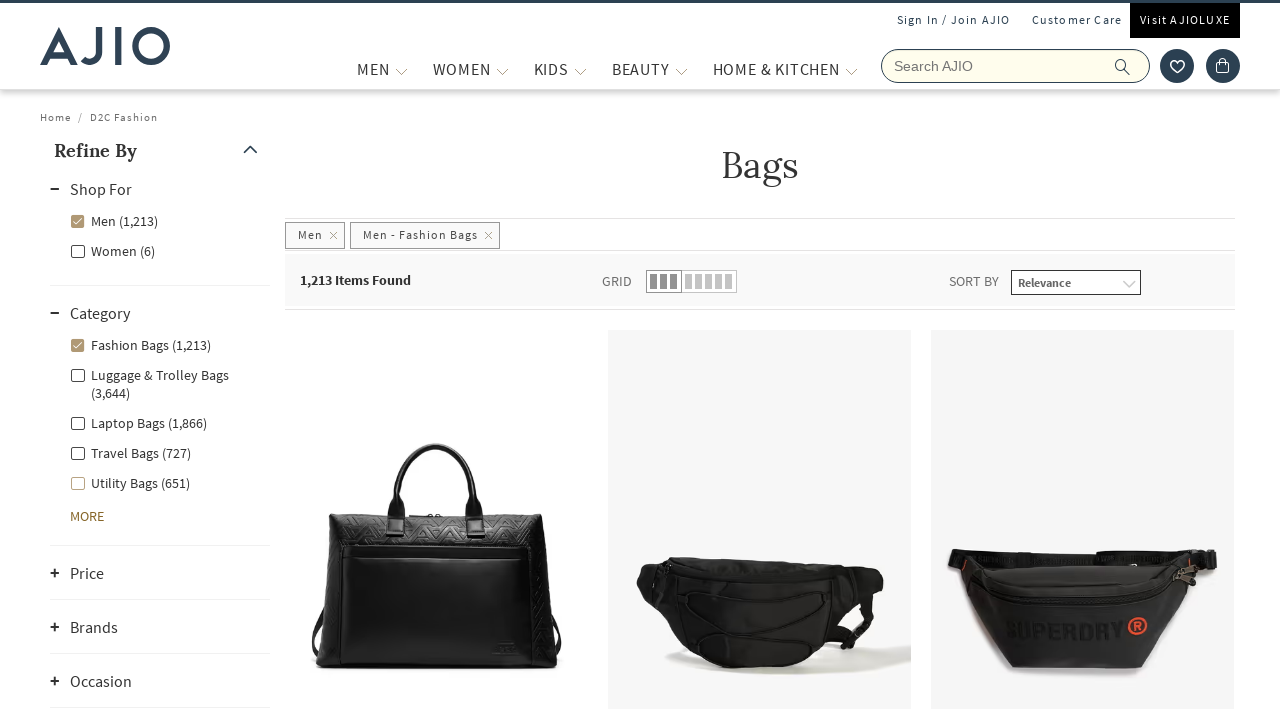